Navigates to a BrainSharer visualization page with a specific ID parameter and waits for the page to fully load

Starting URL: https://brainsharer.org/ng/?id=MD589

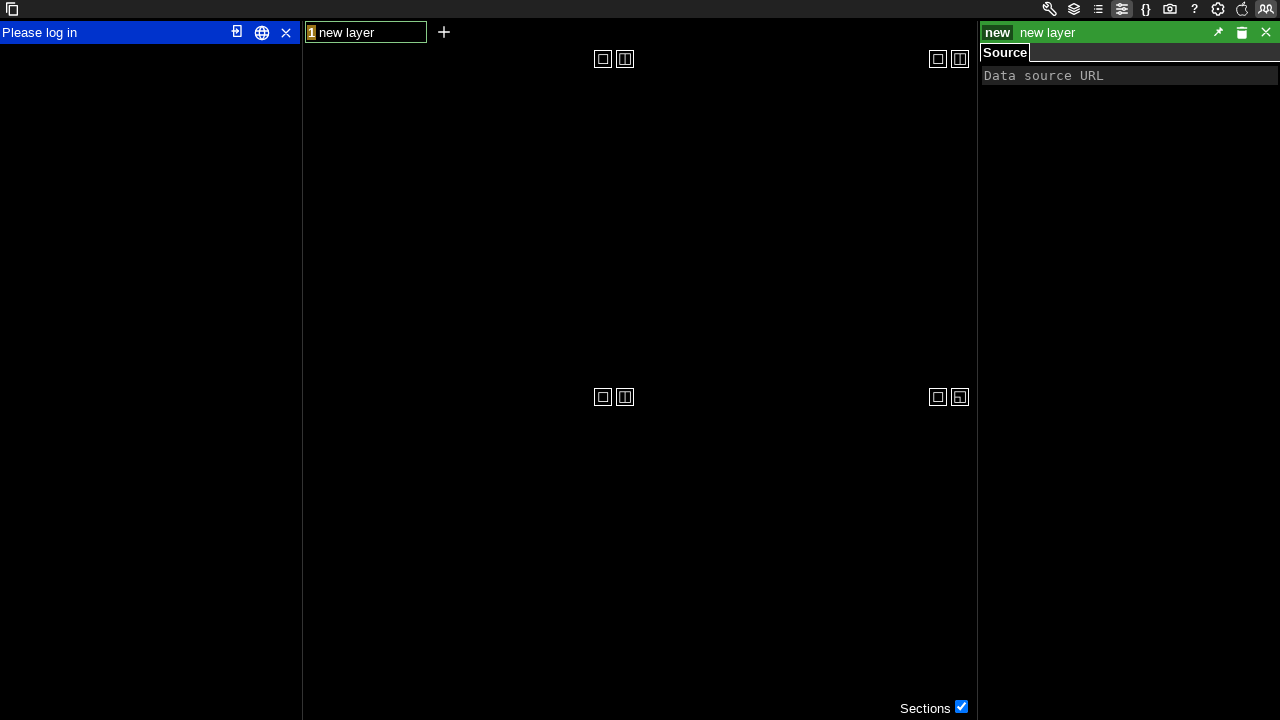

Navigated to BrainSharer visualization page with ID=MD589
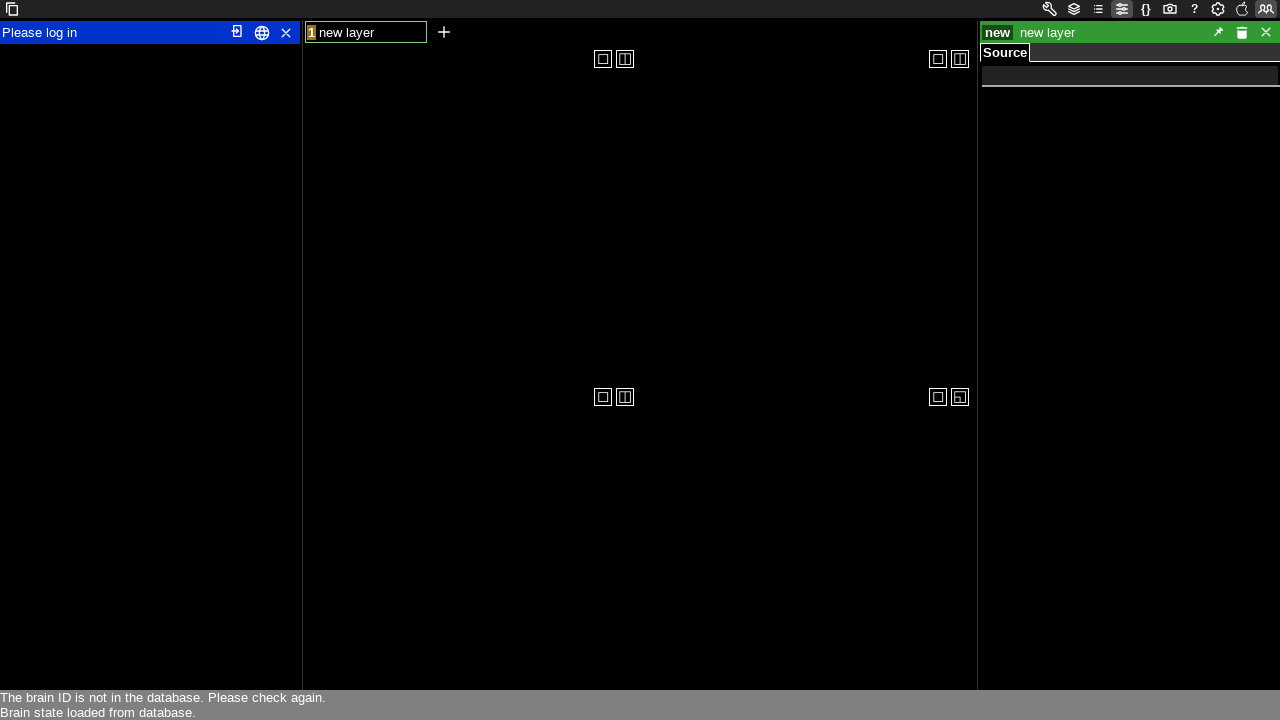

Waited 5 seconds for page content to load
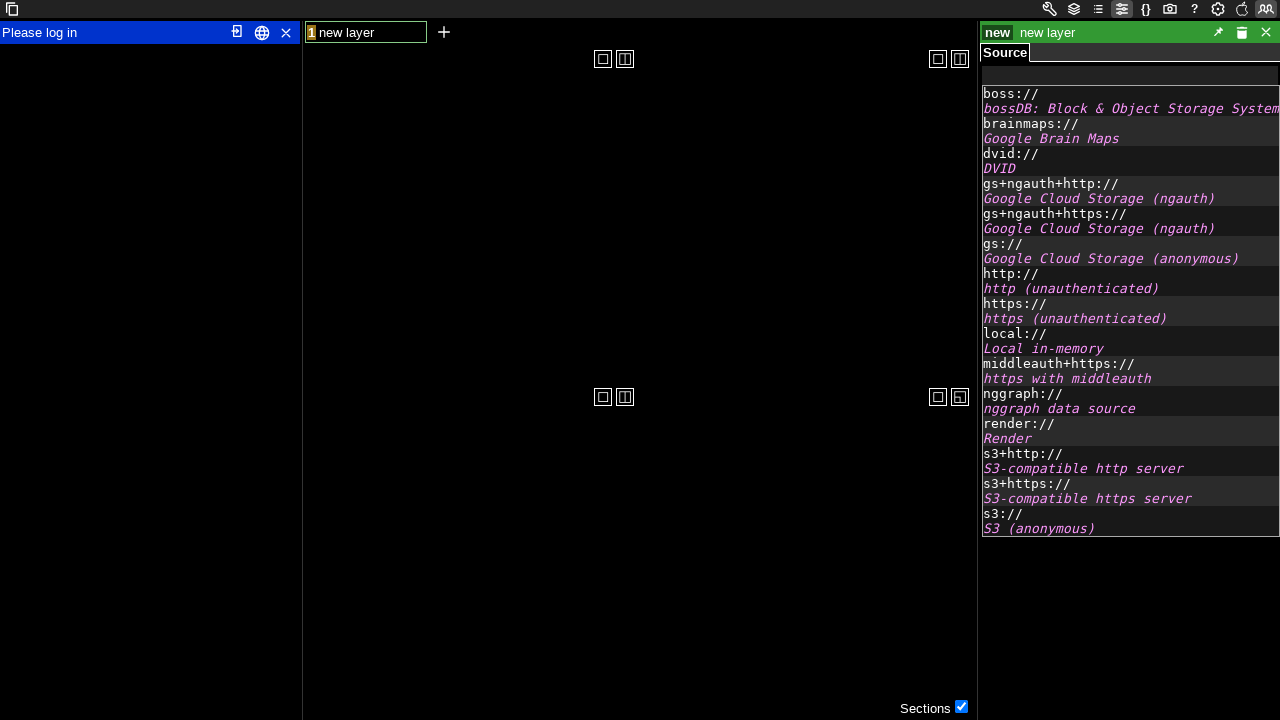

Waited for networkidle state - page fully loaded
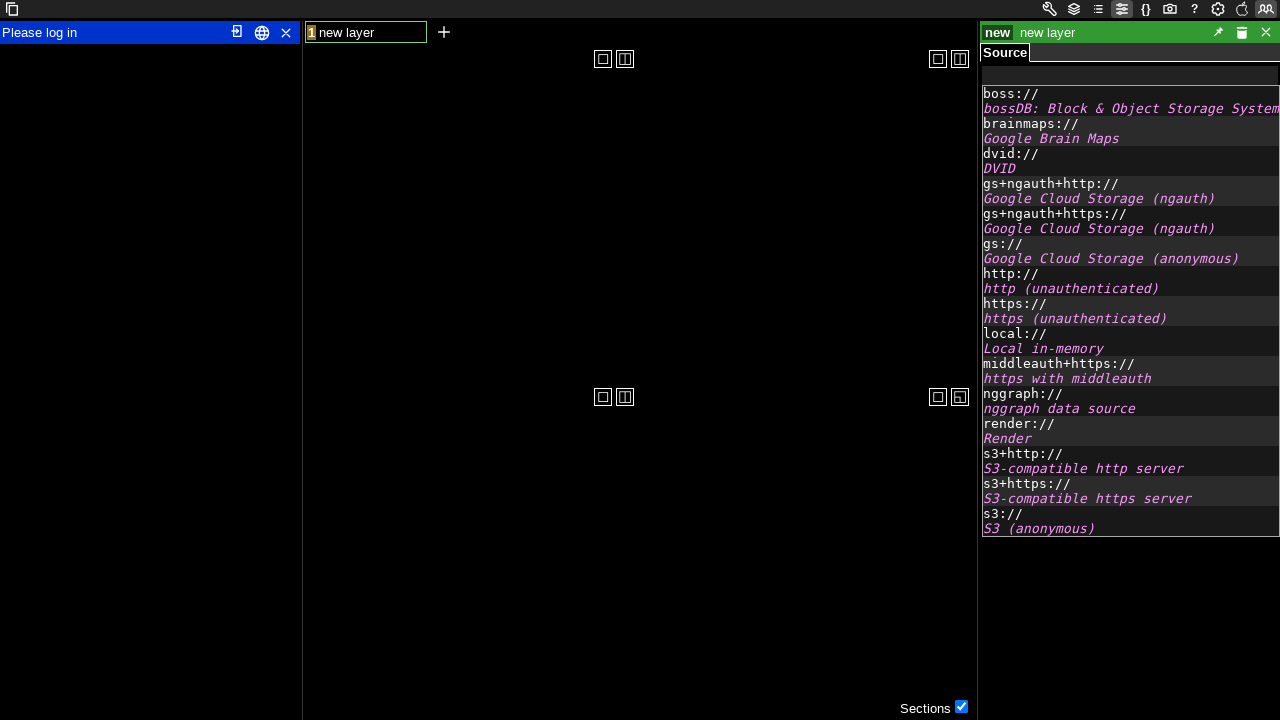

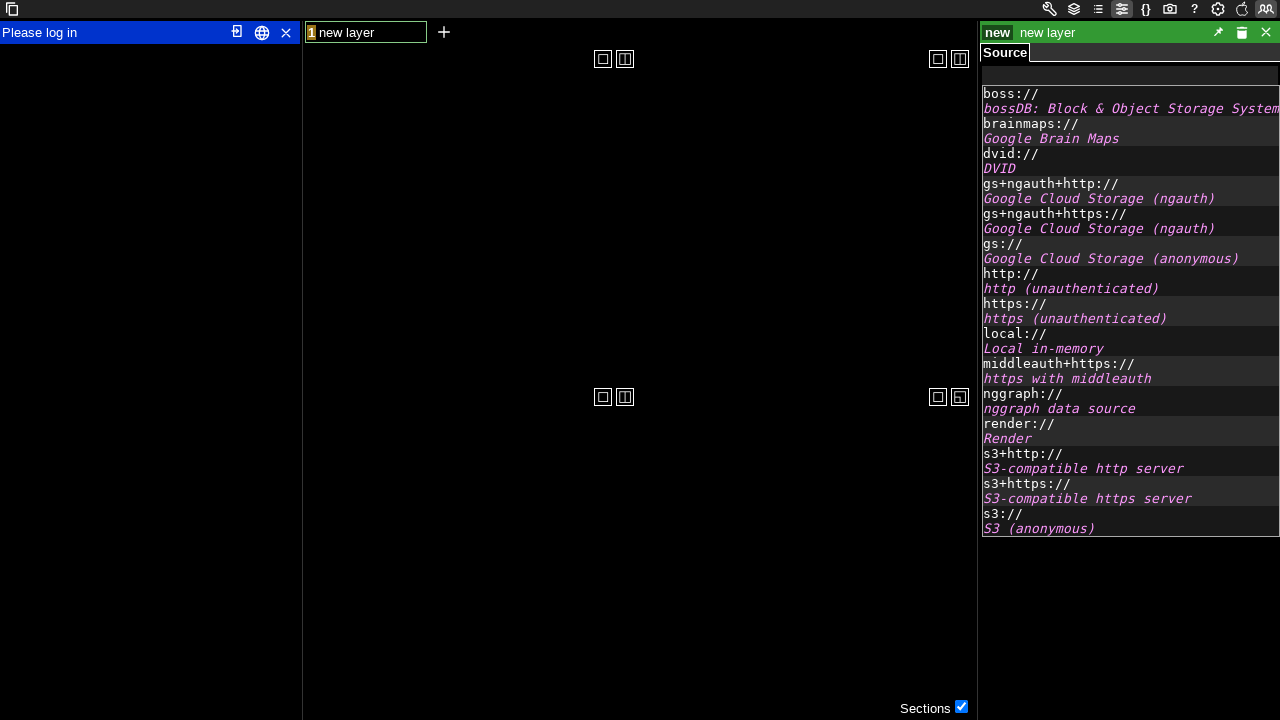